Tests dropdown selection and passenger count incrementing functionality on a flight booking practice page

Starting URL: https://rahulshettyacademy.com/dropdownsPractise/

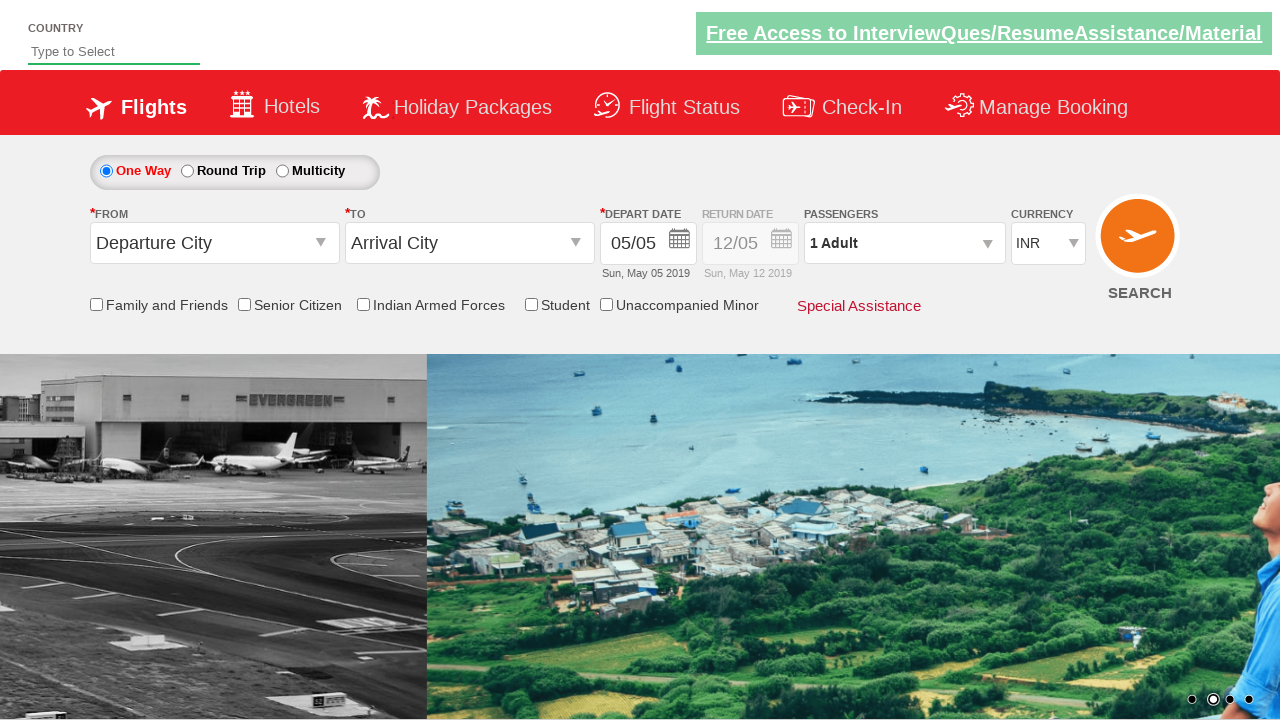

Selected currency from dropdown (index 3) on #ctl00_mainContent_DropDownListCurrency
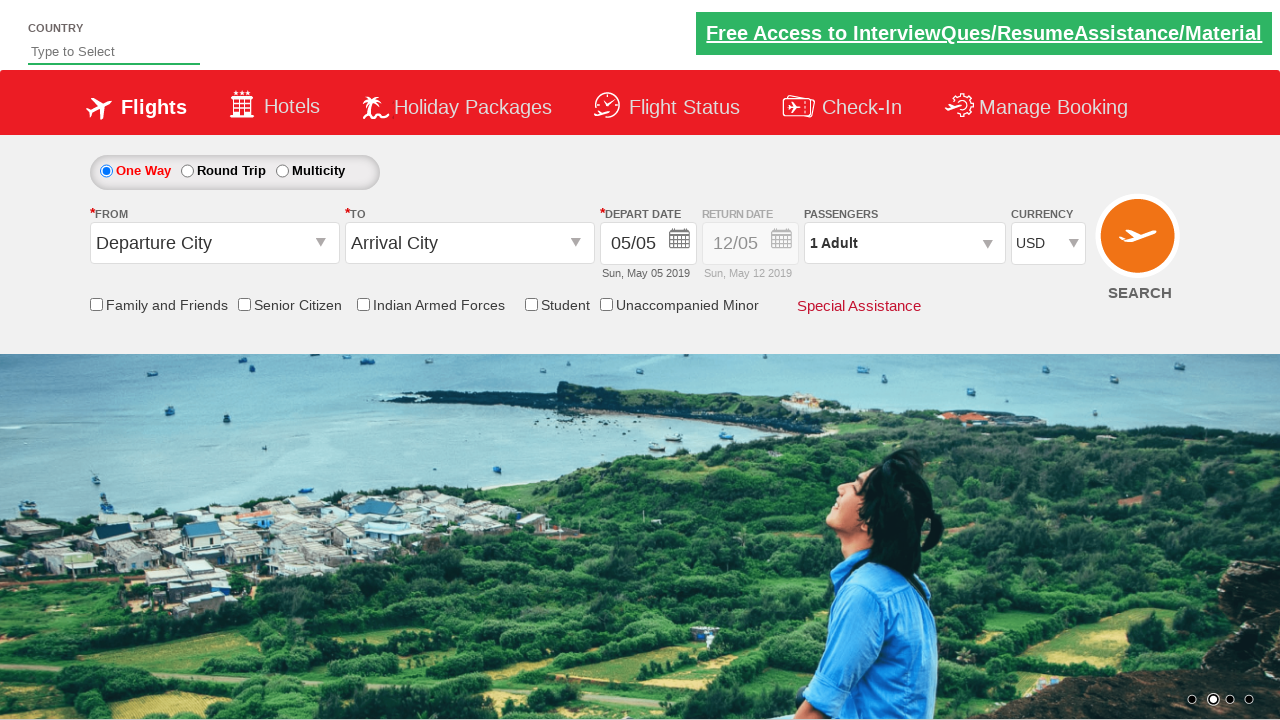

Clicked on passenger info dropdown at (904, 243) on #divpaxinfo
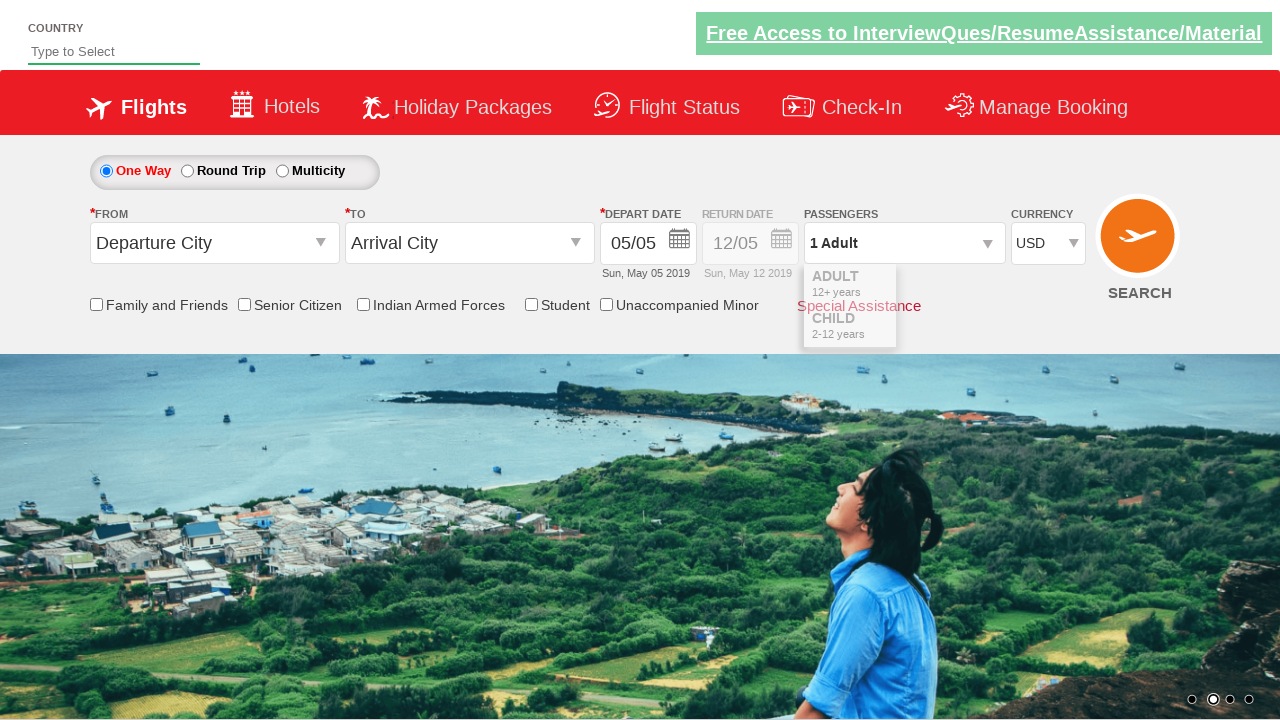

Incremented adult passenger count (1/4) at (982, 288) on #hrefIncAdt
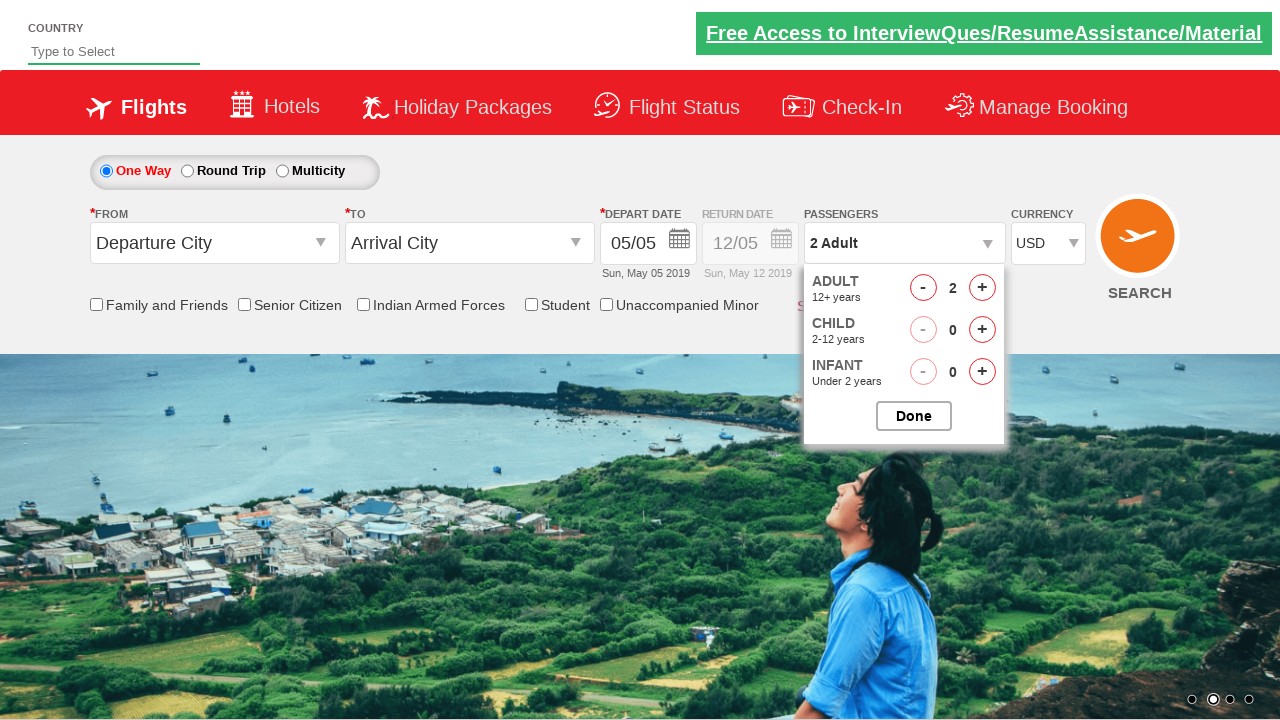

Incremented adult passenger count (2/4) at (982, 288) on #hrefIncAdt
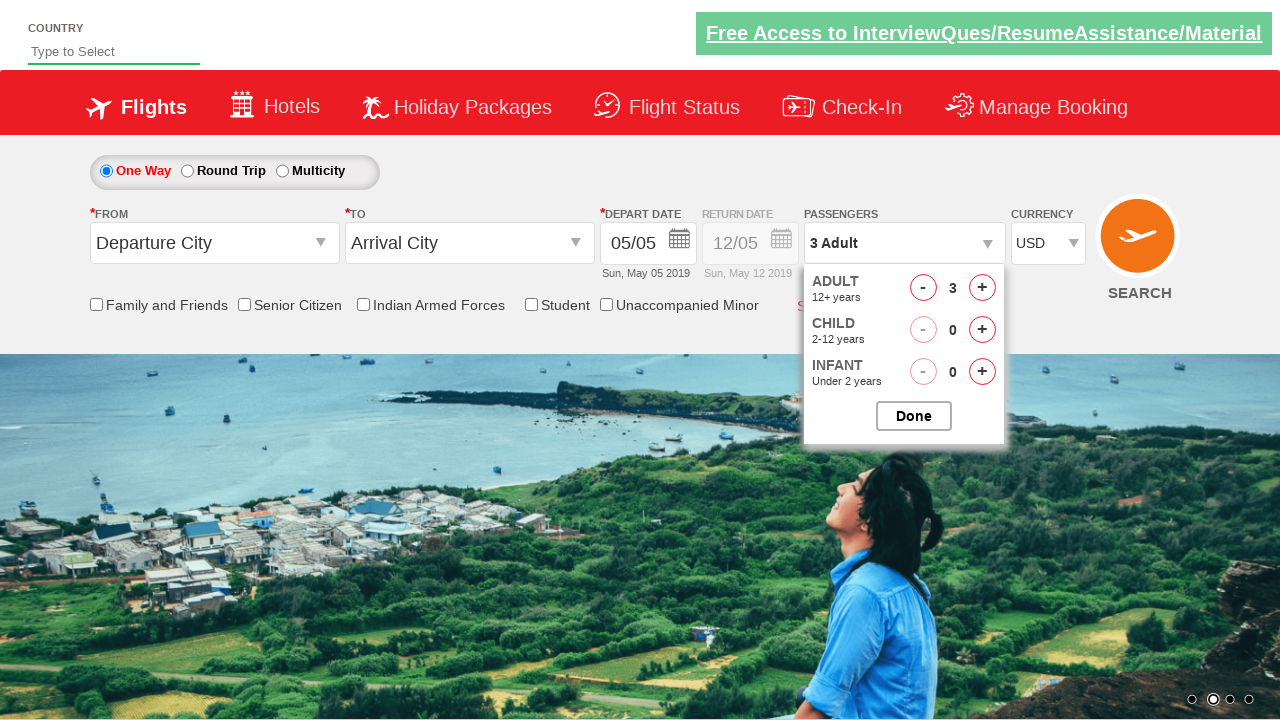

Incremented adult passenger count (3/4) at (982, 288) on #hrefIncAdt
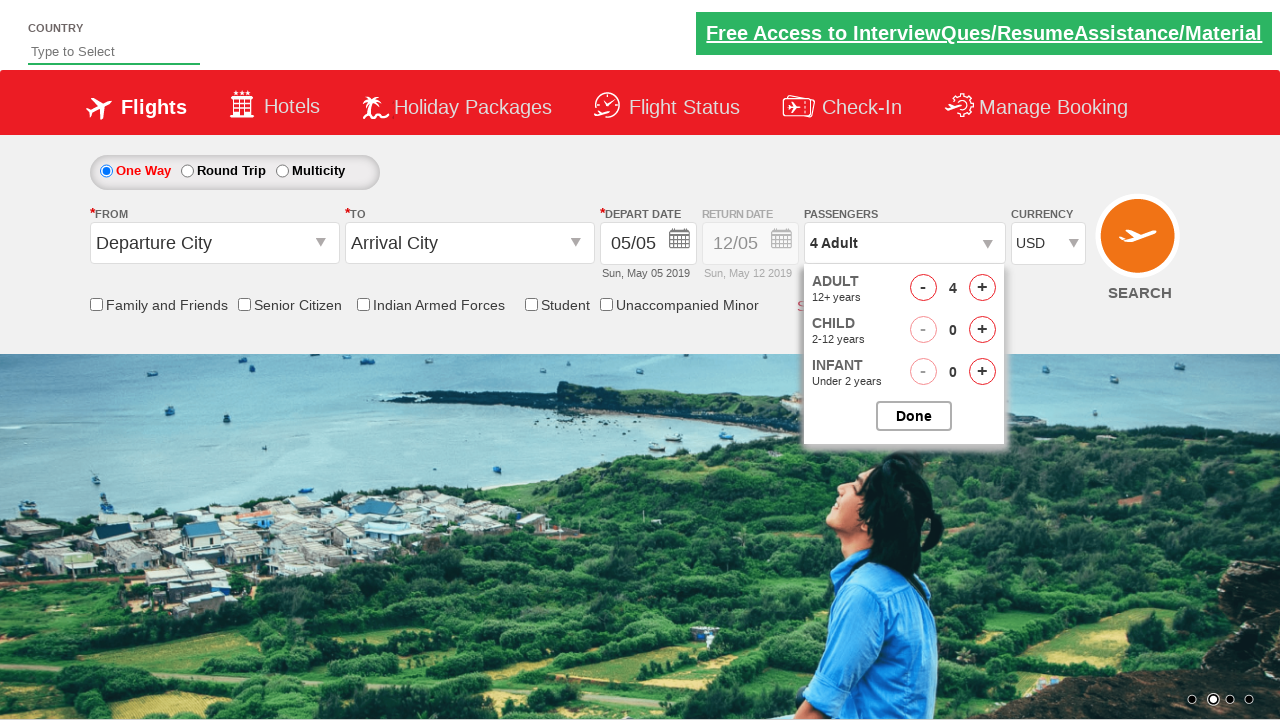

Incremented adult passenger count (4/4) at (982, 288) on #hrefIncAdt
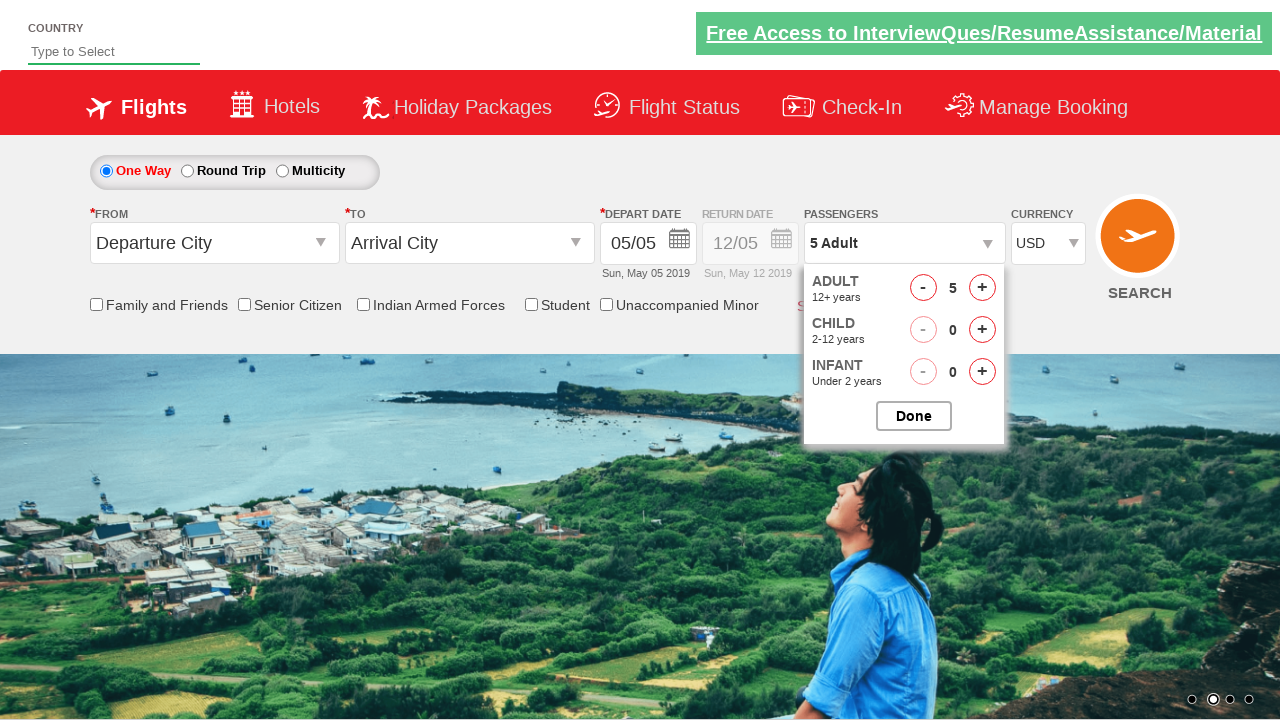

Closed passenger selection dropdown at (914, 416) on #btnclosepaxoption
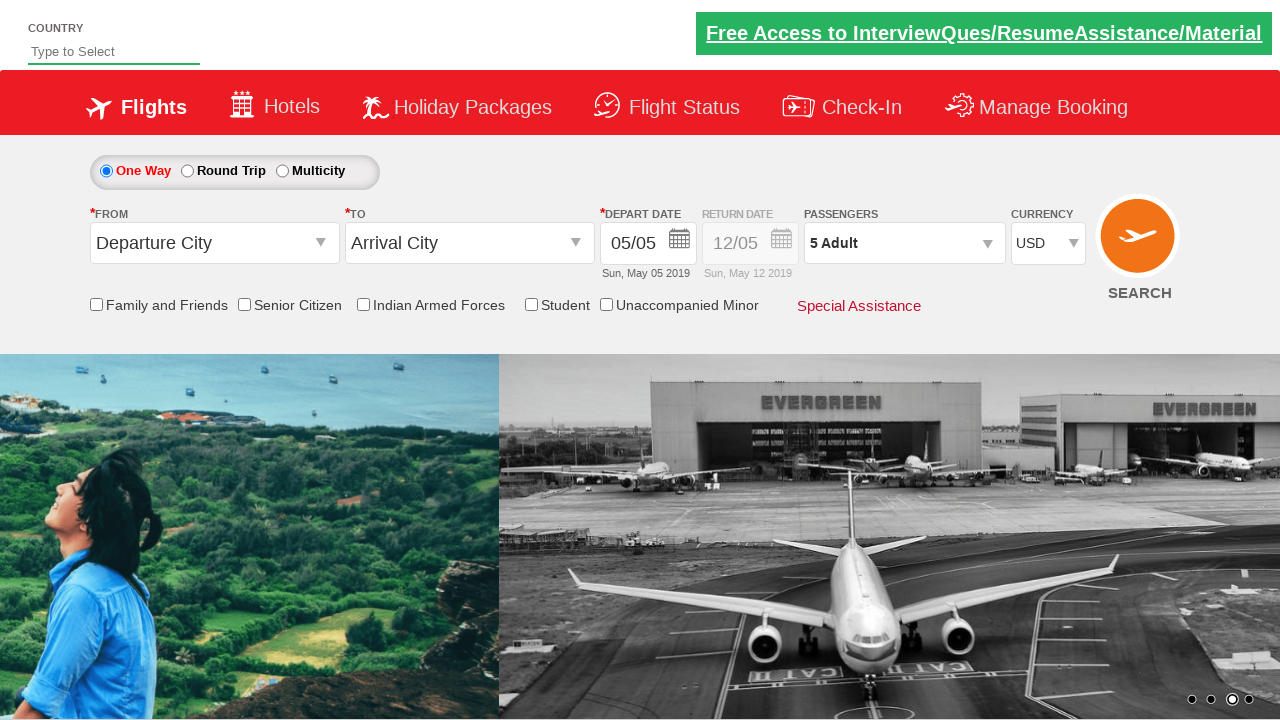

Verified passenger count displays 5 Adult
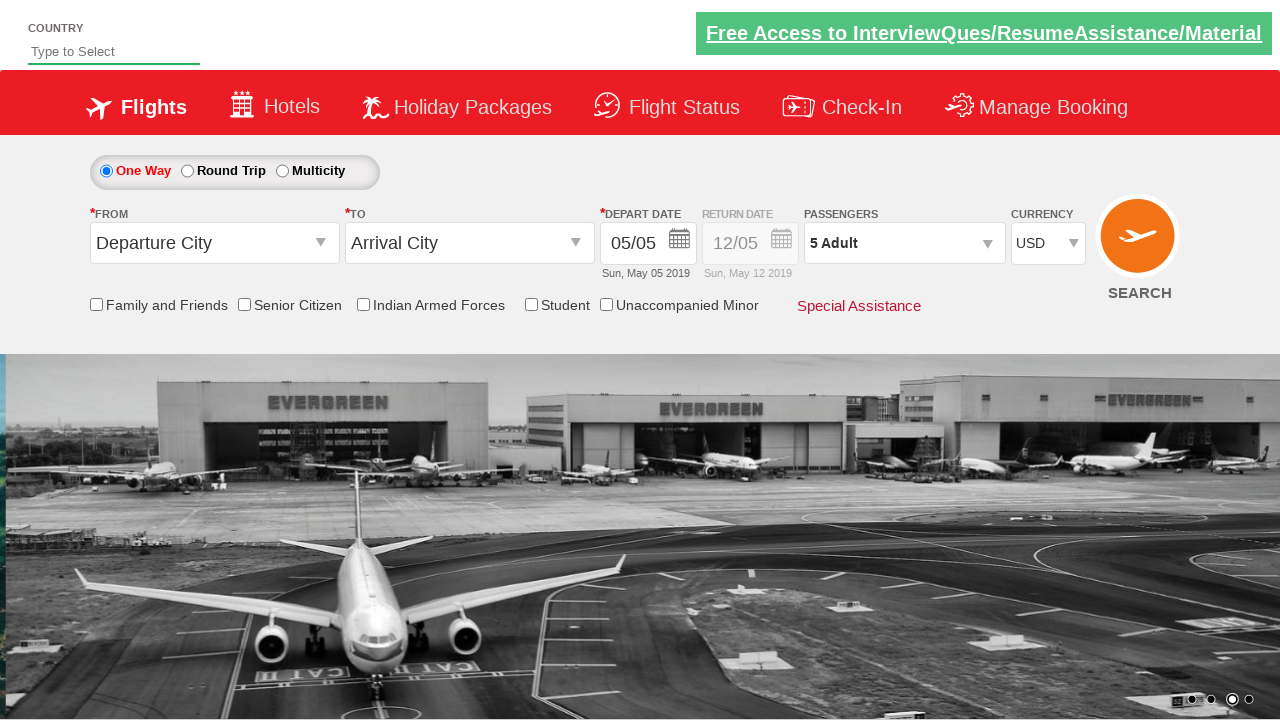

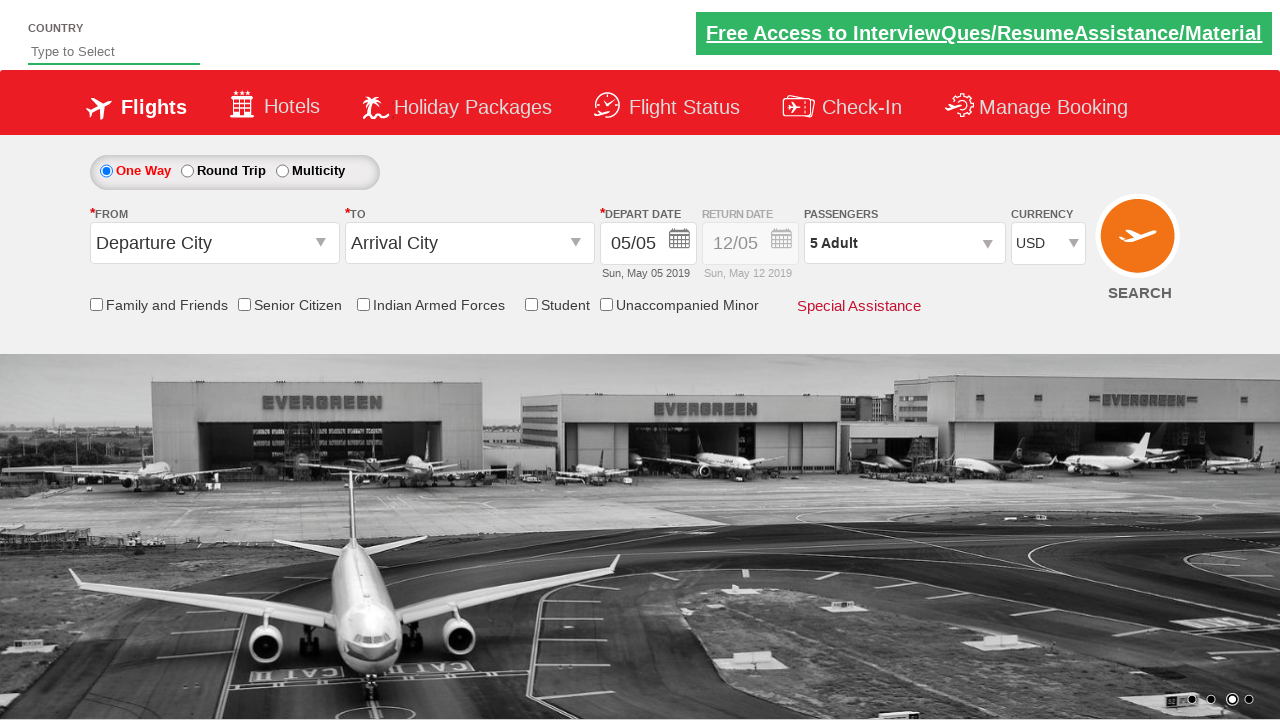